Navigates to the Pro Kabaddi League standings page and verifies that the team standings table with team information, match statistics, and points data is loaded and displayed correctly.

Starting URL: https://www.prokabaddi.com/standings

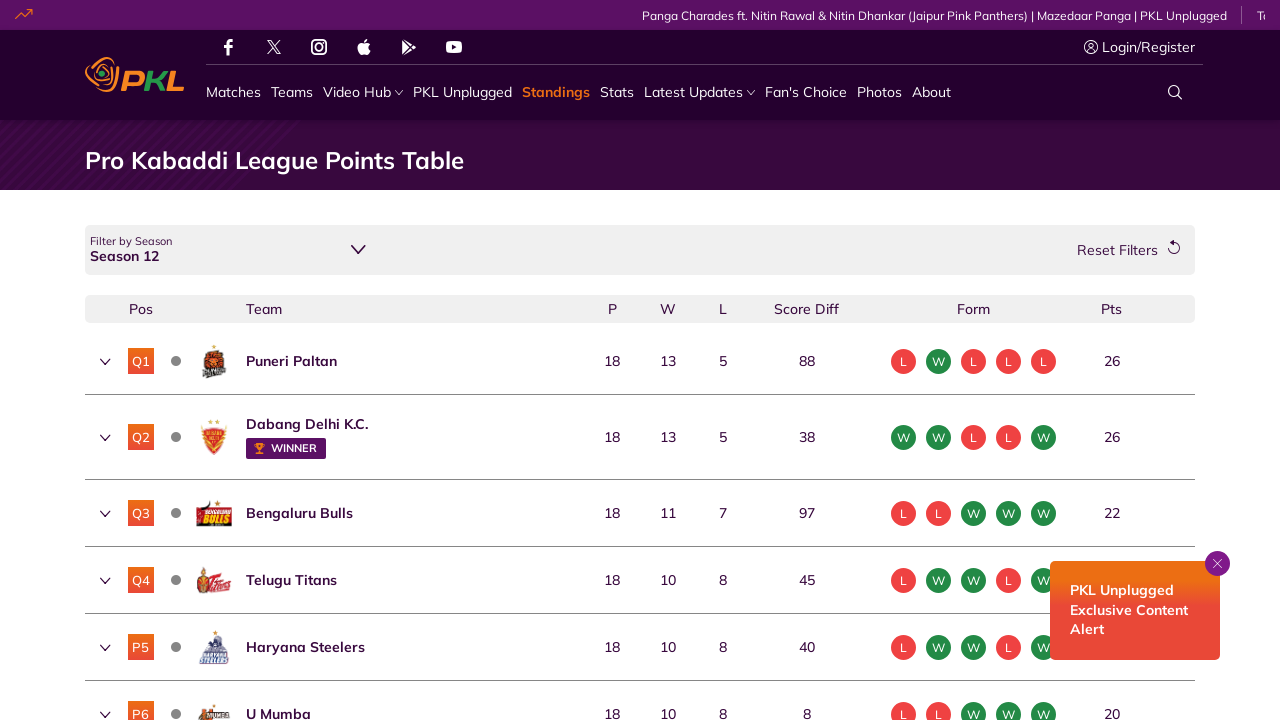

Waited for team positions to load on standings page
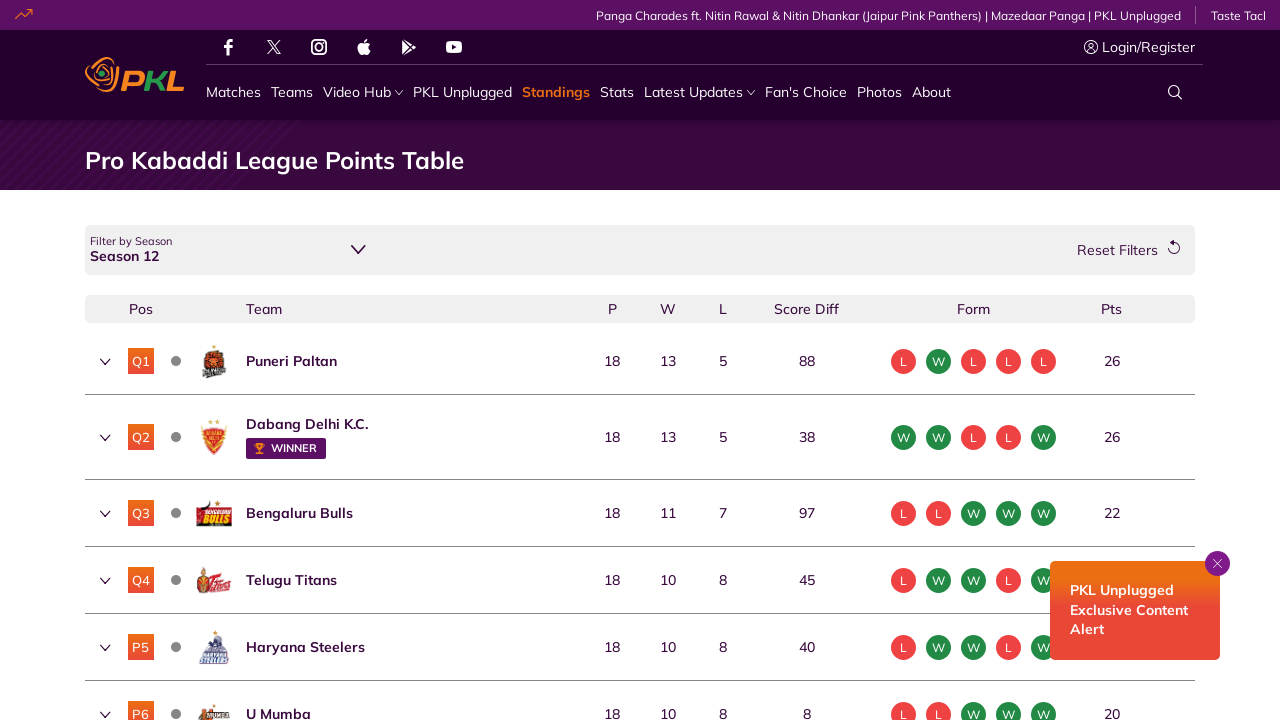

Verified team information section is loaded
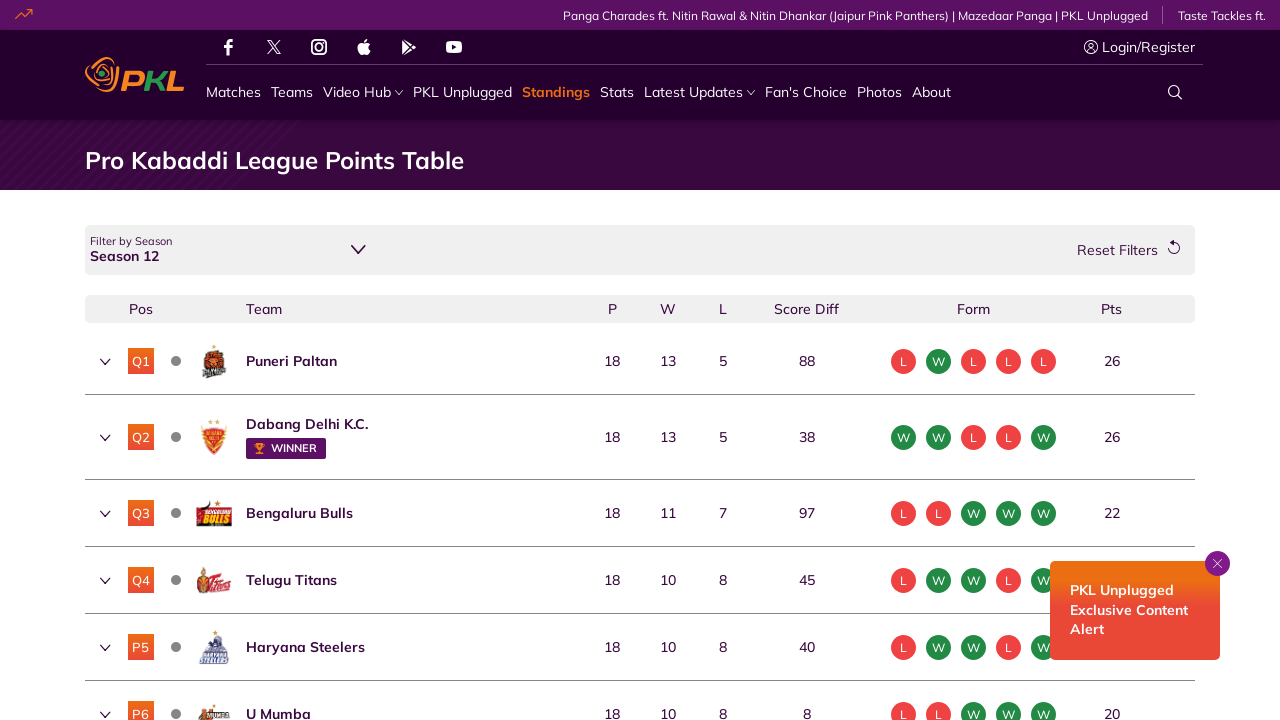

Verified standings table with match statistics columns (matches played, won, lost, tied) is displayed
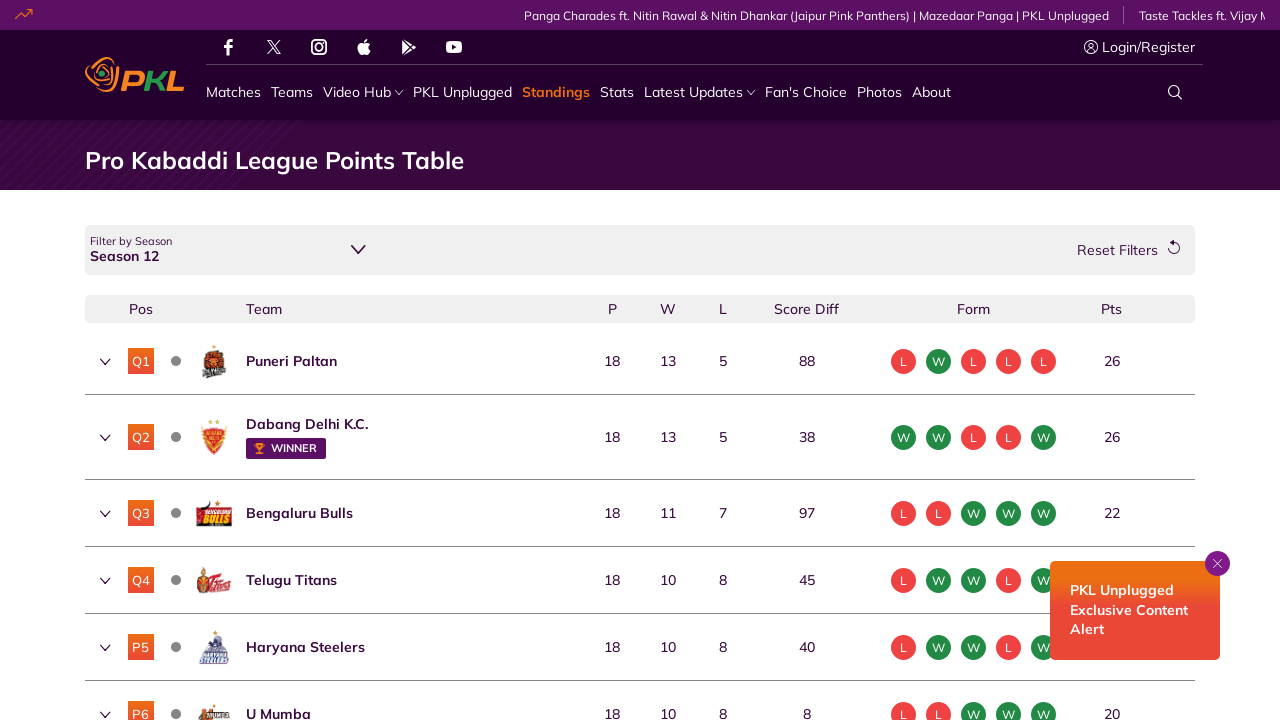

Verified form listing showing recent match results is visible
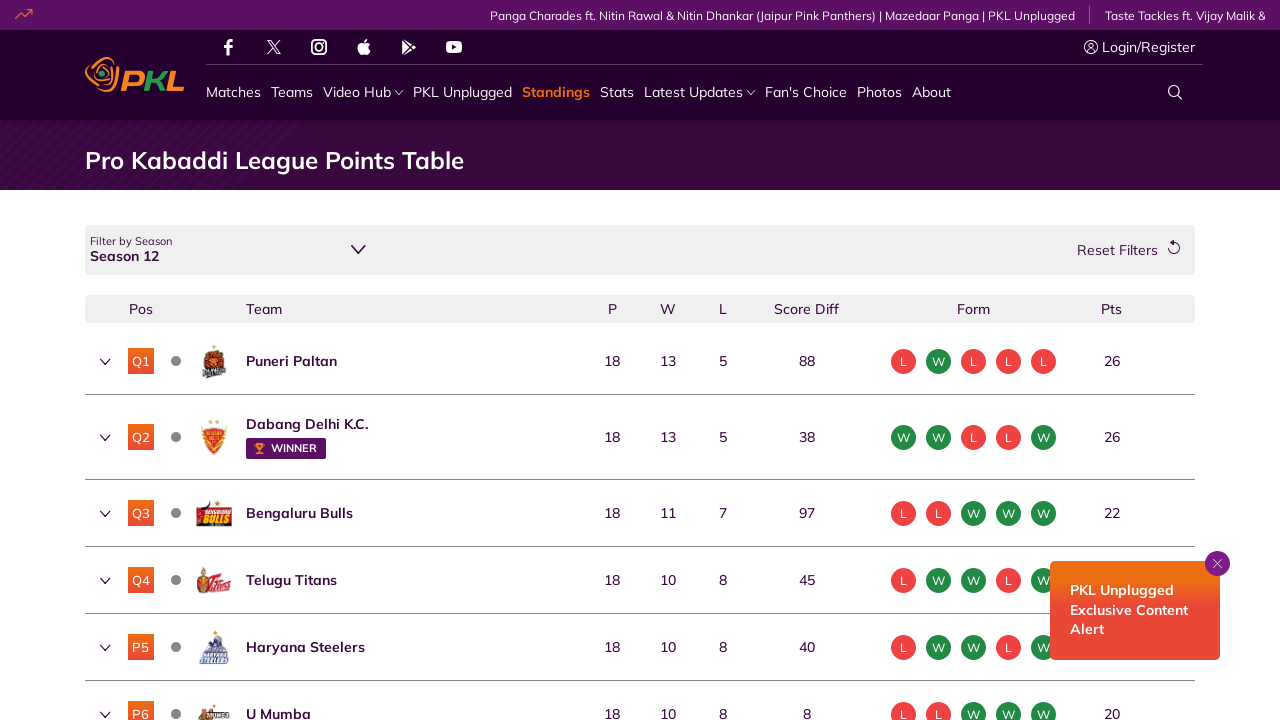

Verified points column is loaded in standings table
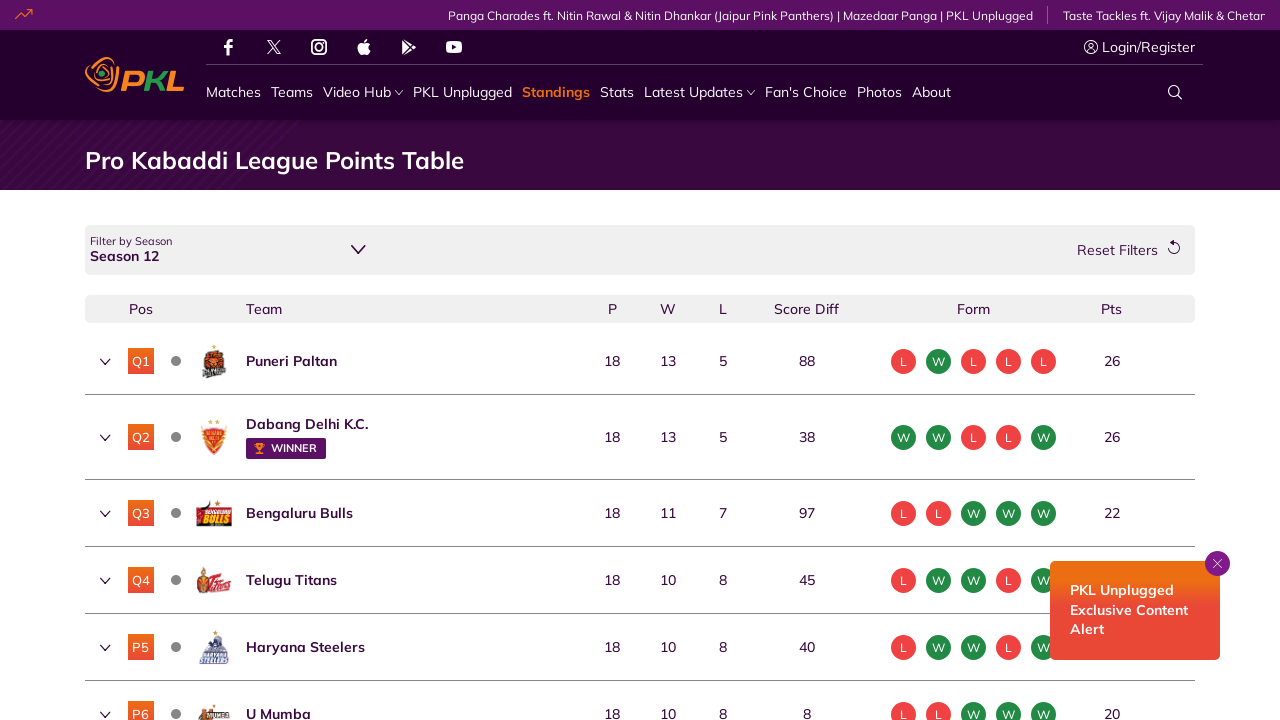

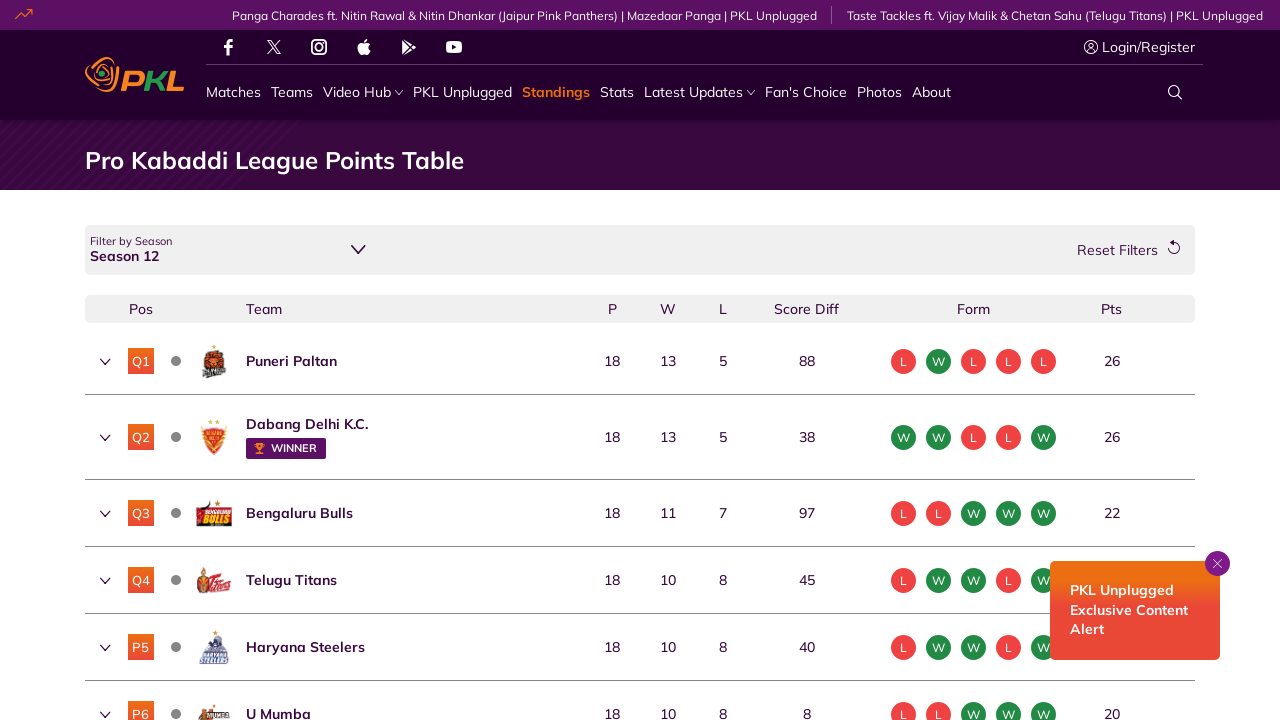